Tests clicking an alert button using absolute XPath

Starting URL: http://omayo.blogspot.com

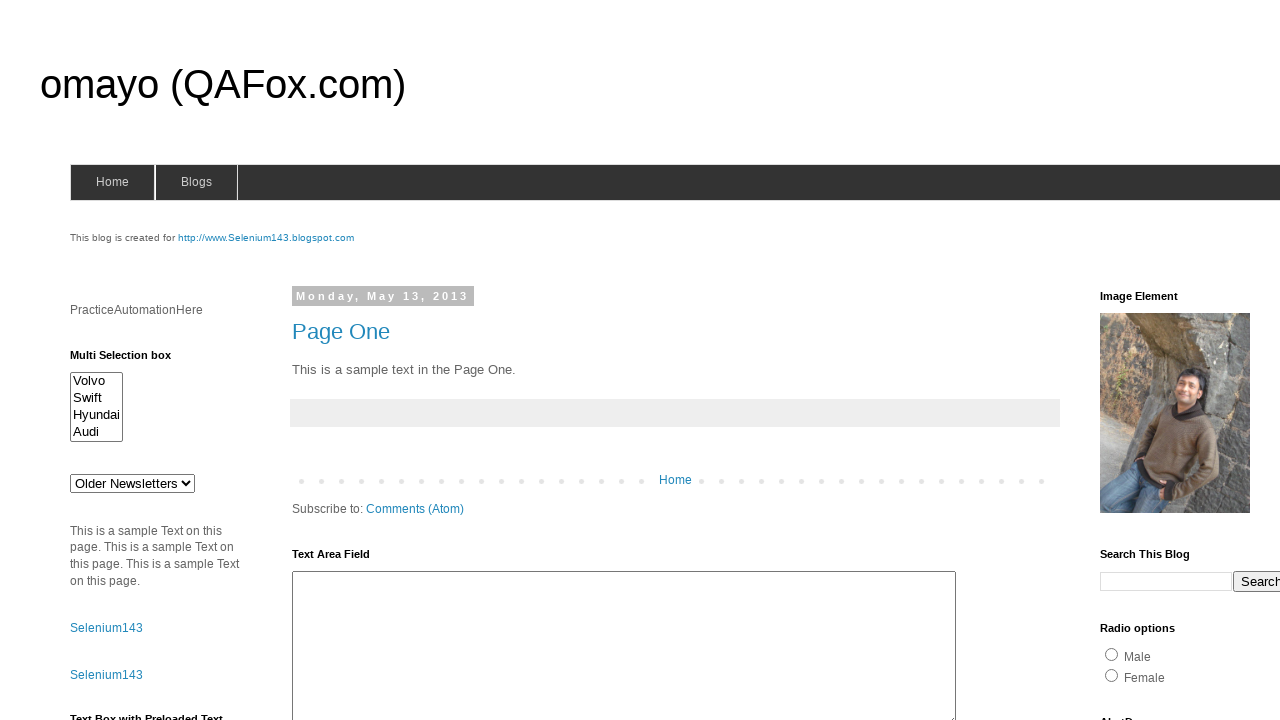

Clicked alert button using absolute XPath at (1154, 361) on xpath=//*[@id='alert1']
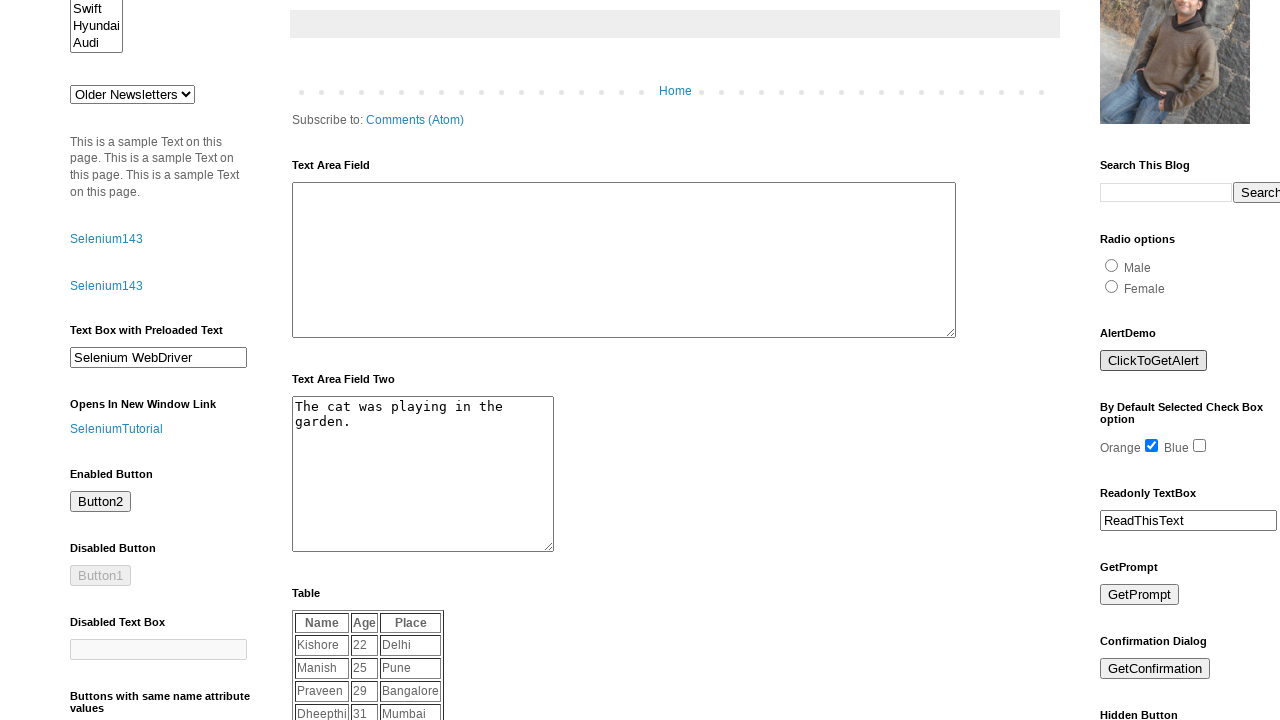

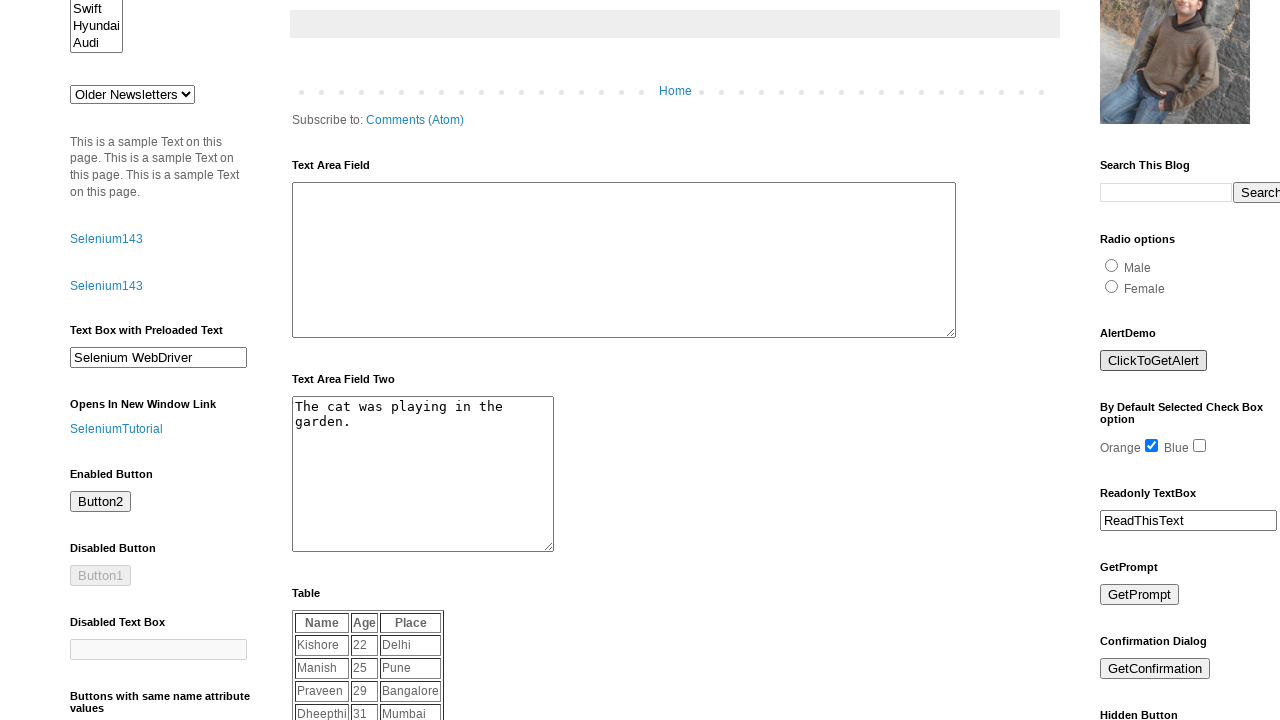